Tests a prompt popup by clicking a button, entering a number in the prompt dialog, accepting it, and verifying the number appears in the result message

Starting URL: https://kristinek.github.io/site/examples/alerts_popups

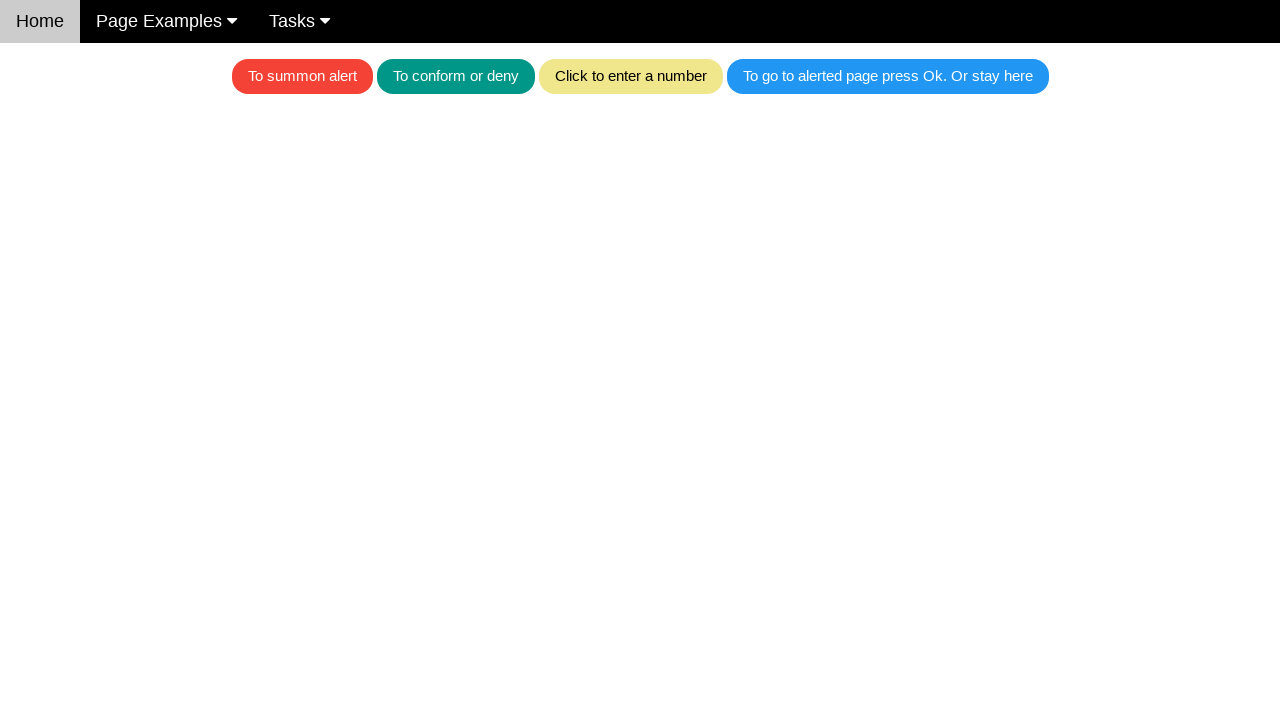

Set up dialog handler to accept prompt with number '20'
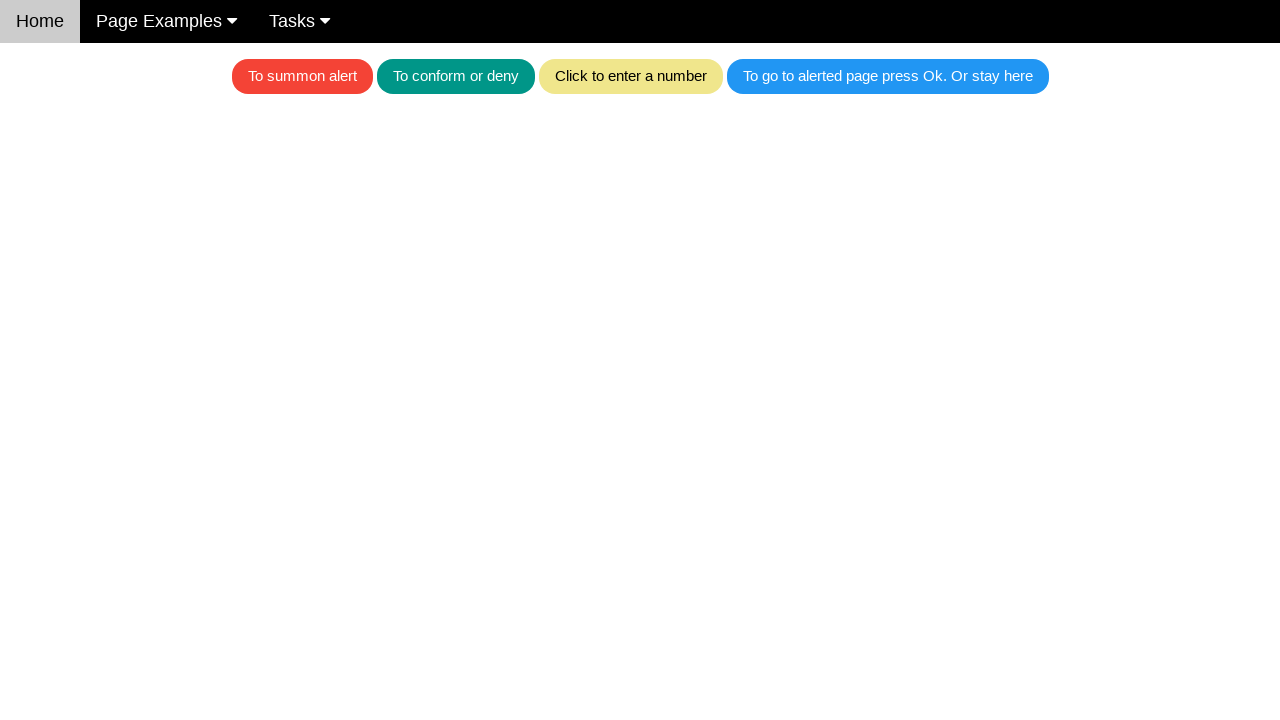

Clicked khaki button to trigger prompt popup at (630, 76) on .w3-khaki
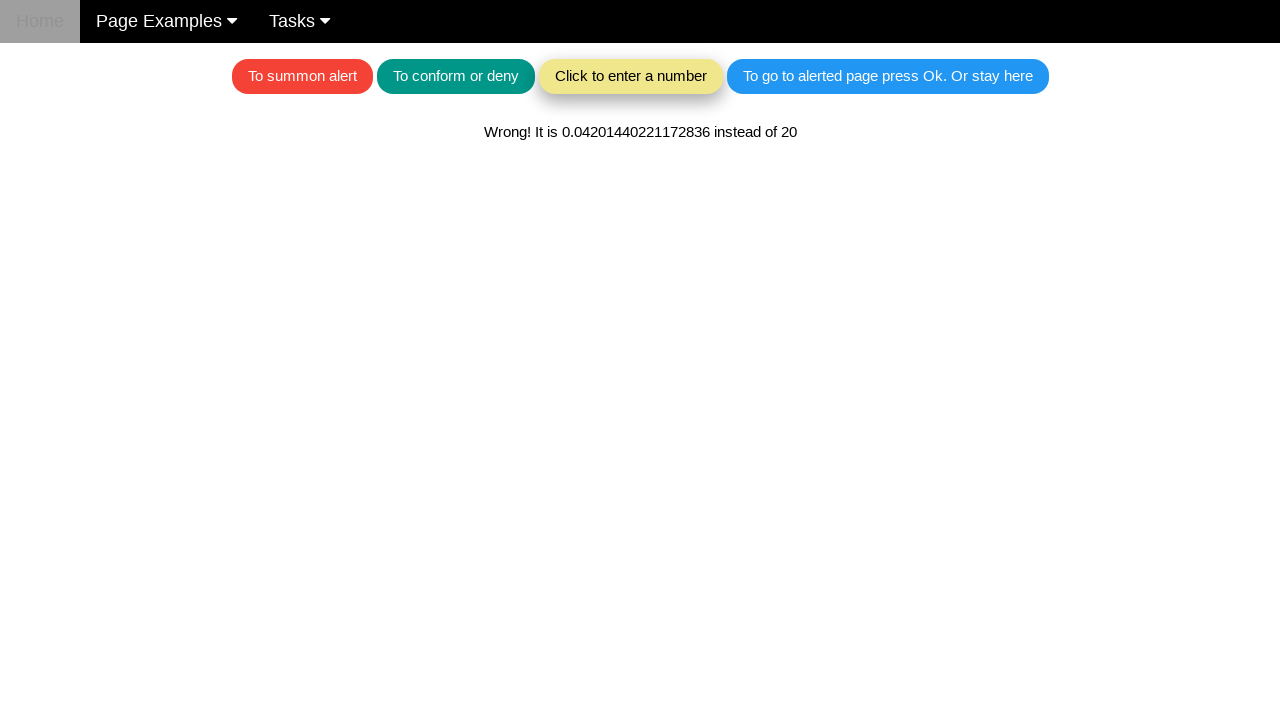

Result message element loaded after prompt acceptance
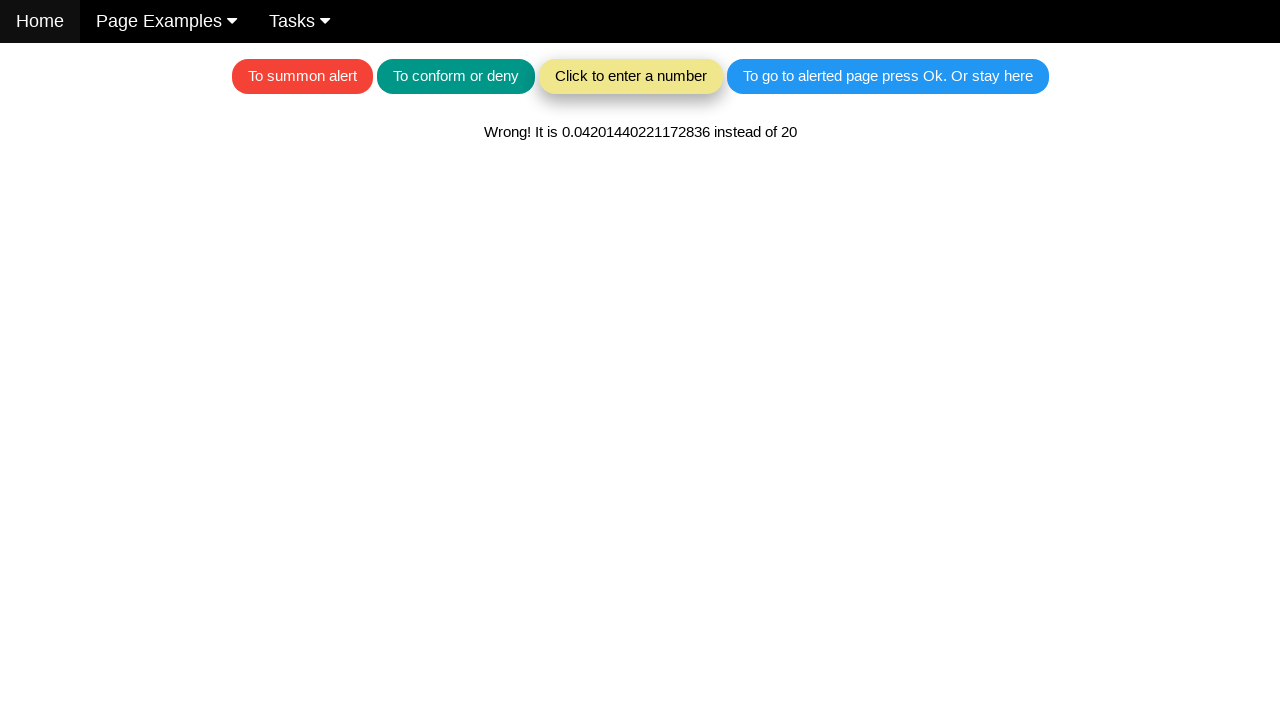

Retrieved result text from element
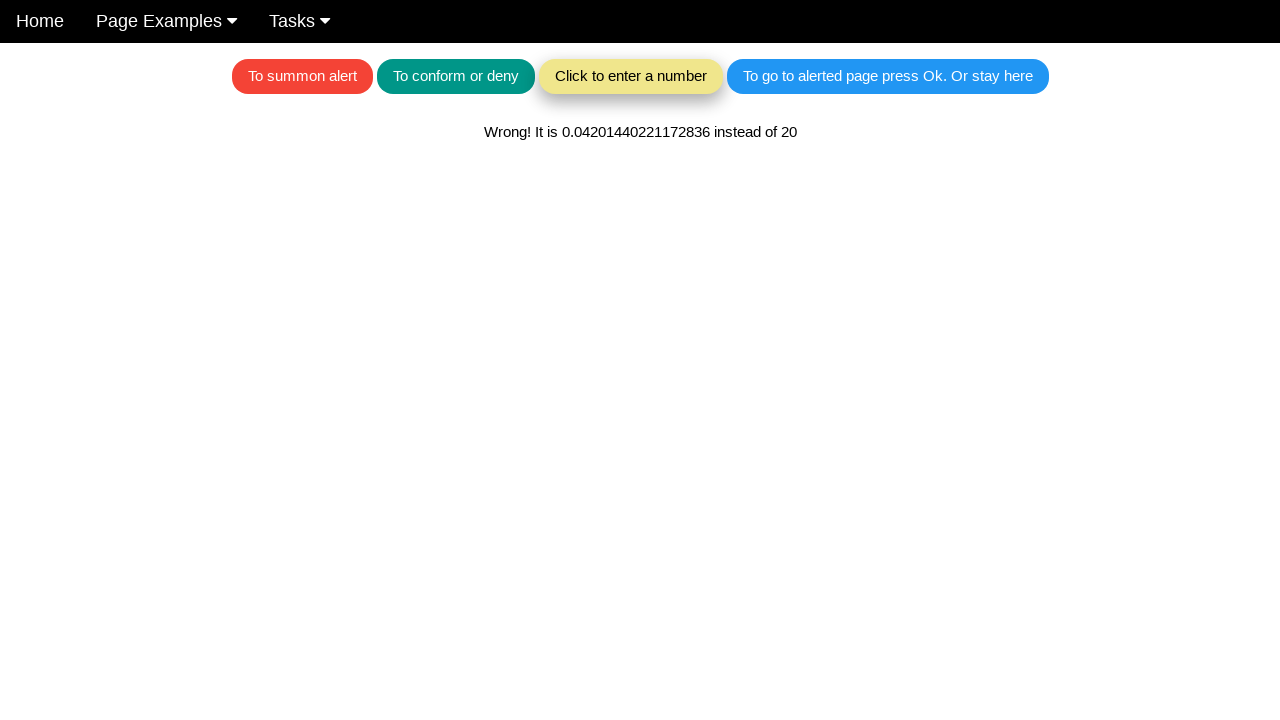

Verified that entered number '20' appears in result message
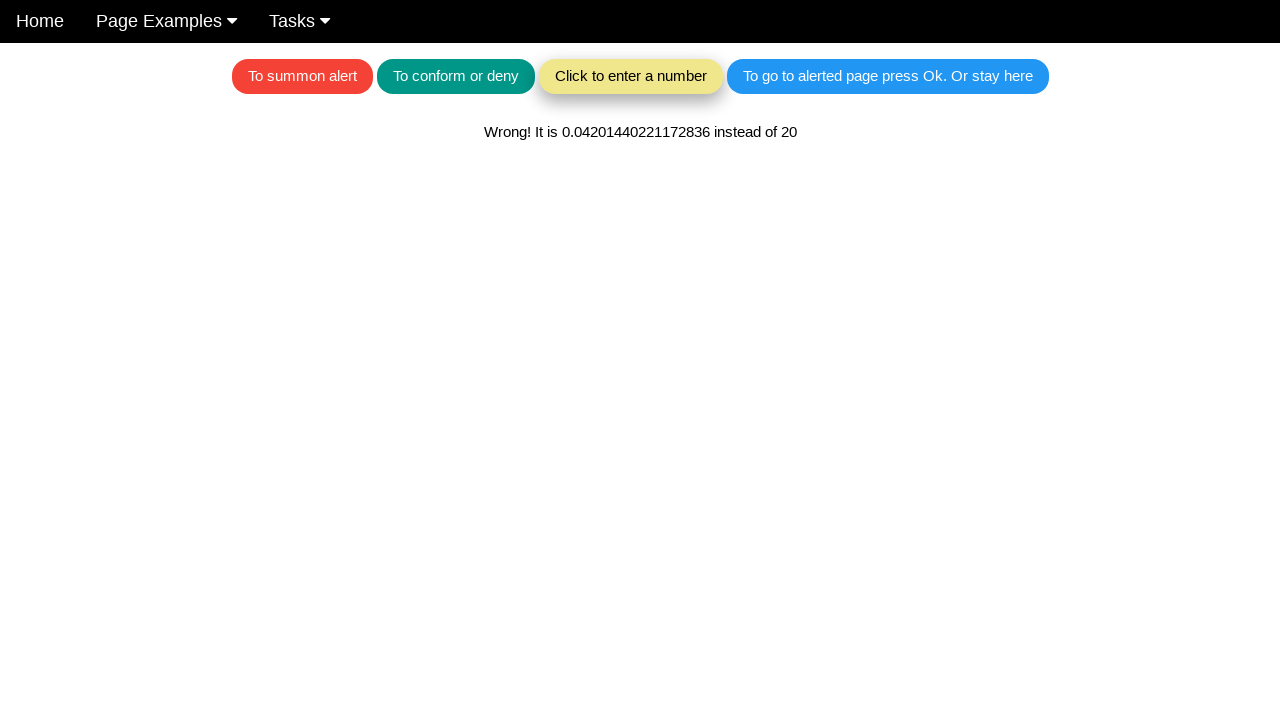

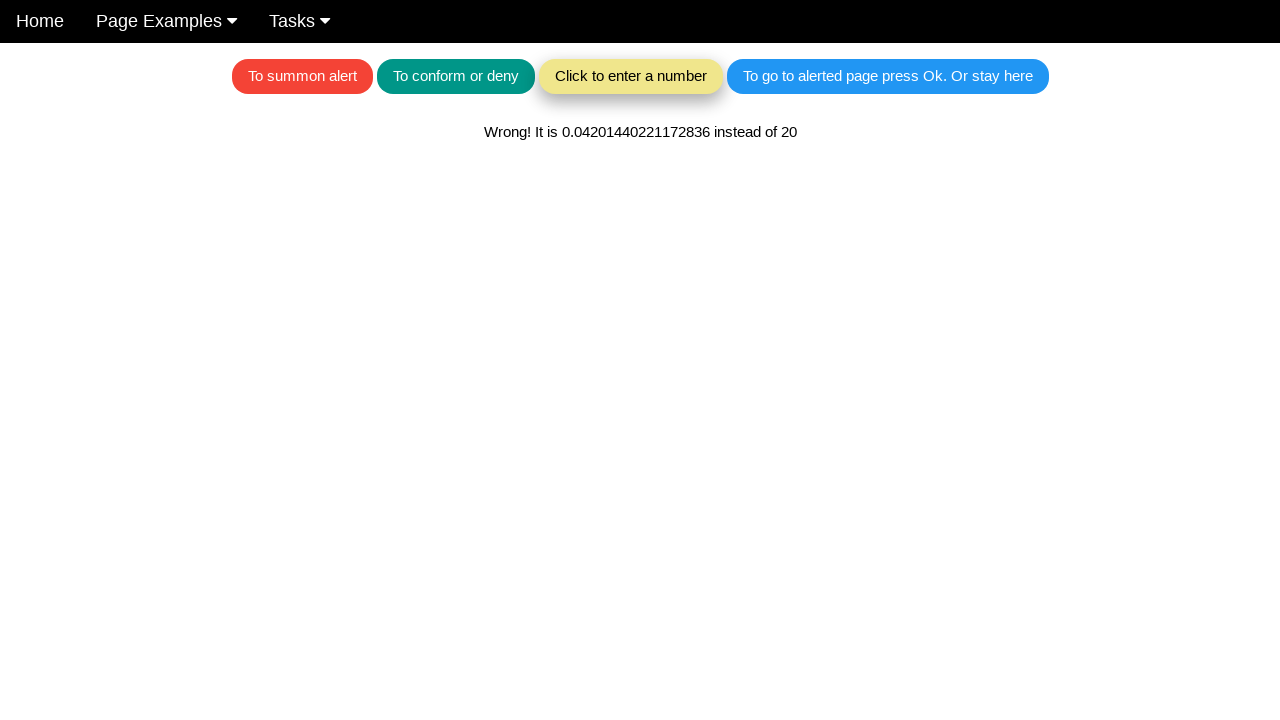